Tests text box form by filling full name, email, current address, and permanent address fields, then submitting and validating the output.

Starting URL: https://demoqa.com/text-box

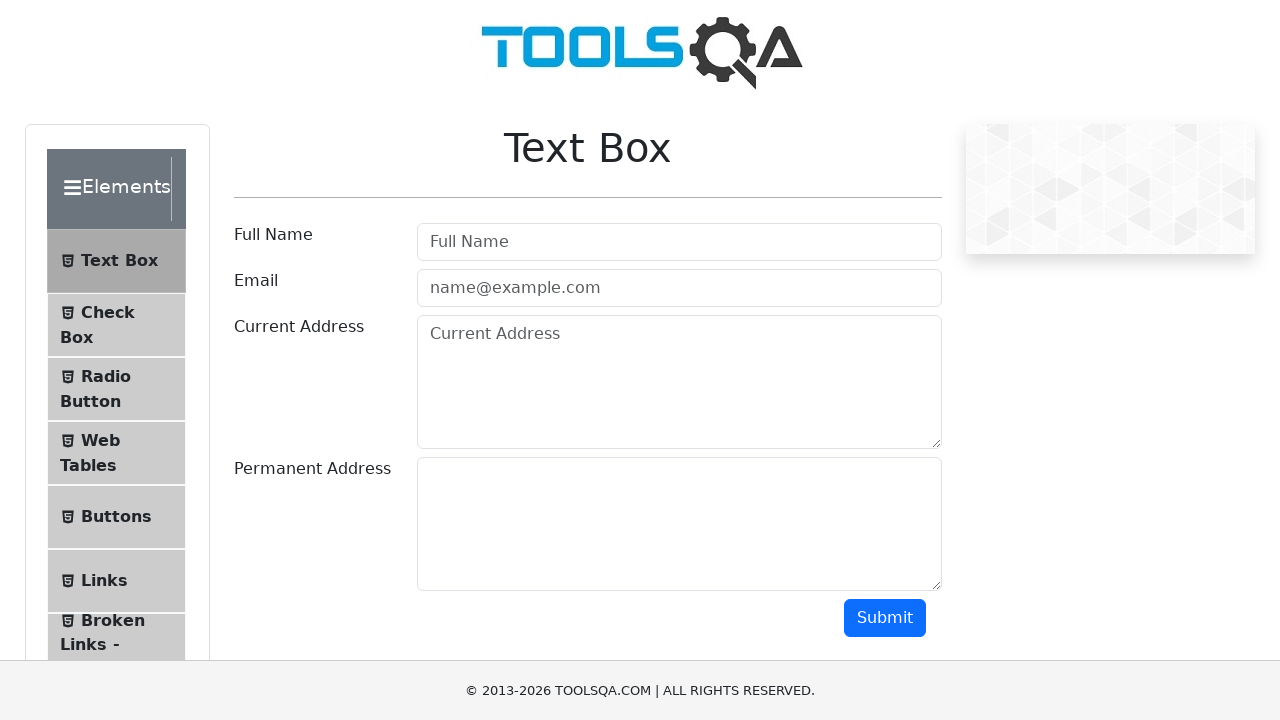

Navigated to text box form page
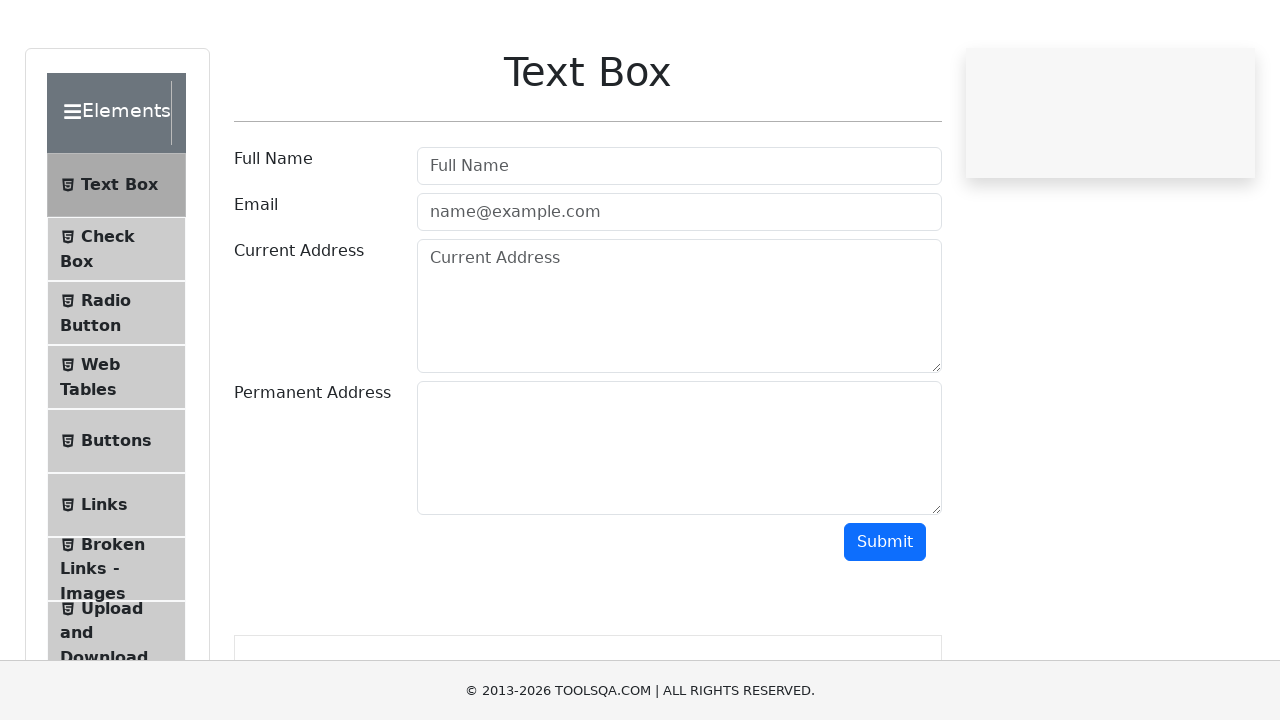

Filled full name field with 'John Doe' on #userName
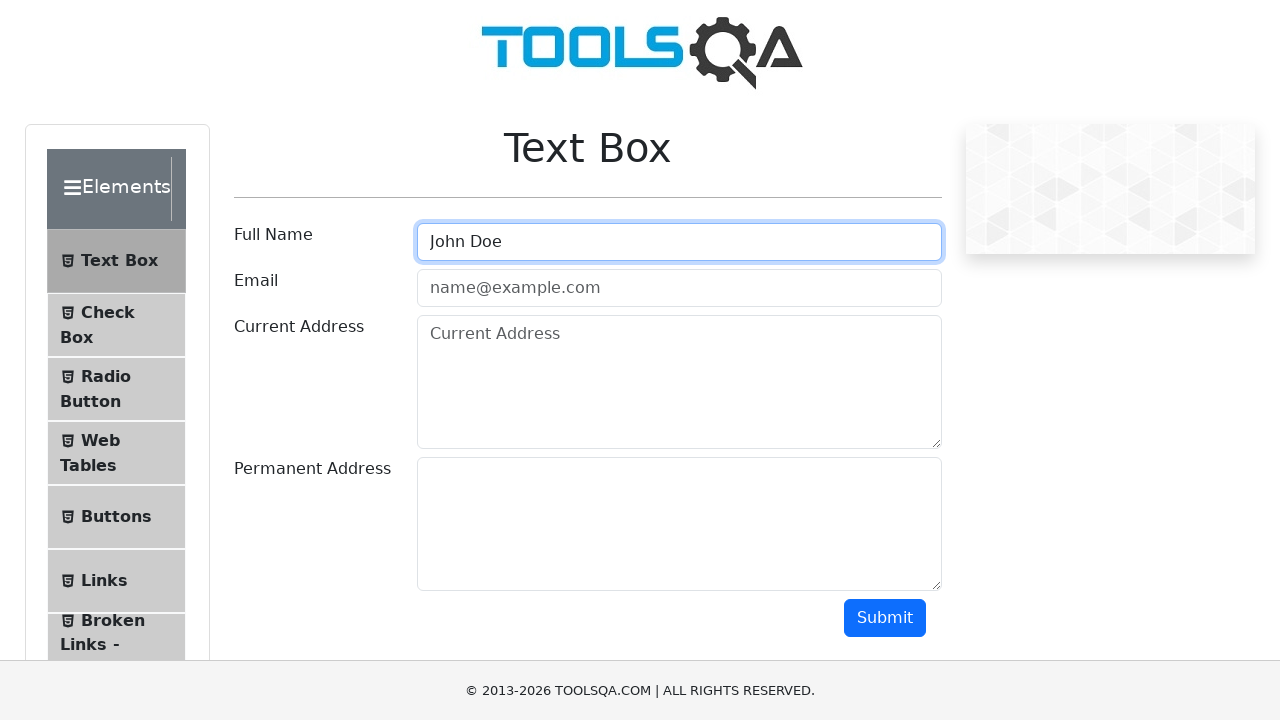

Filled email field with 'johndoe@example.com' on #userEmail
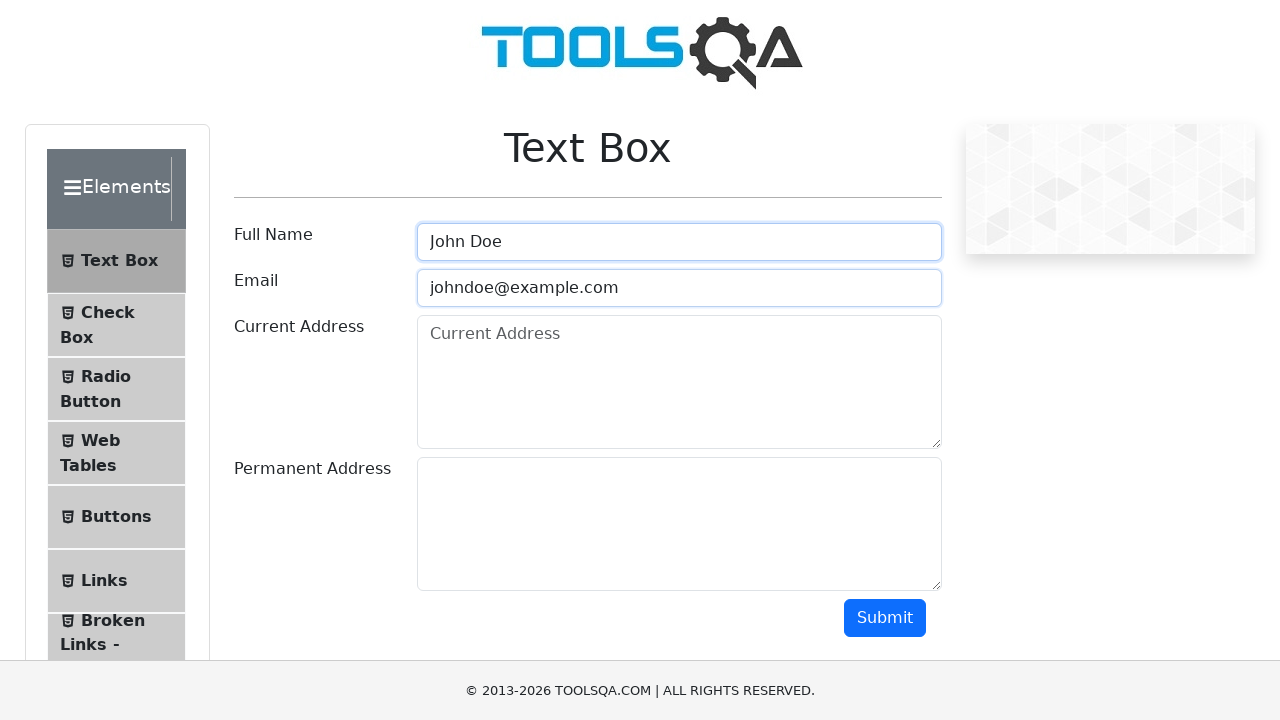

Filled current address field with 'Current address line 1' on #currentAddress
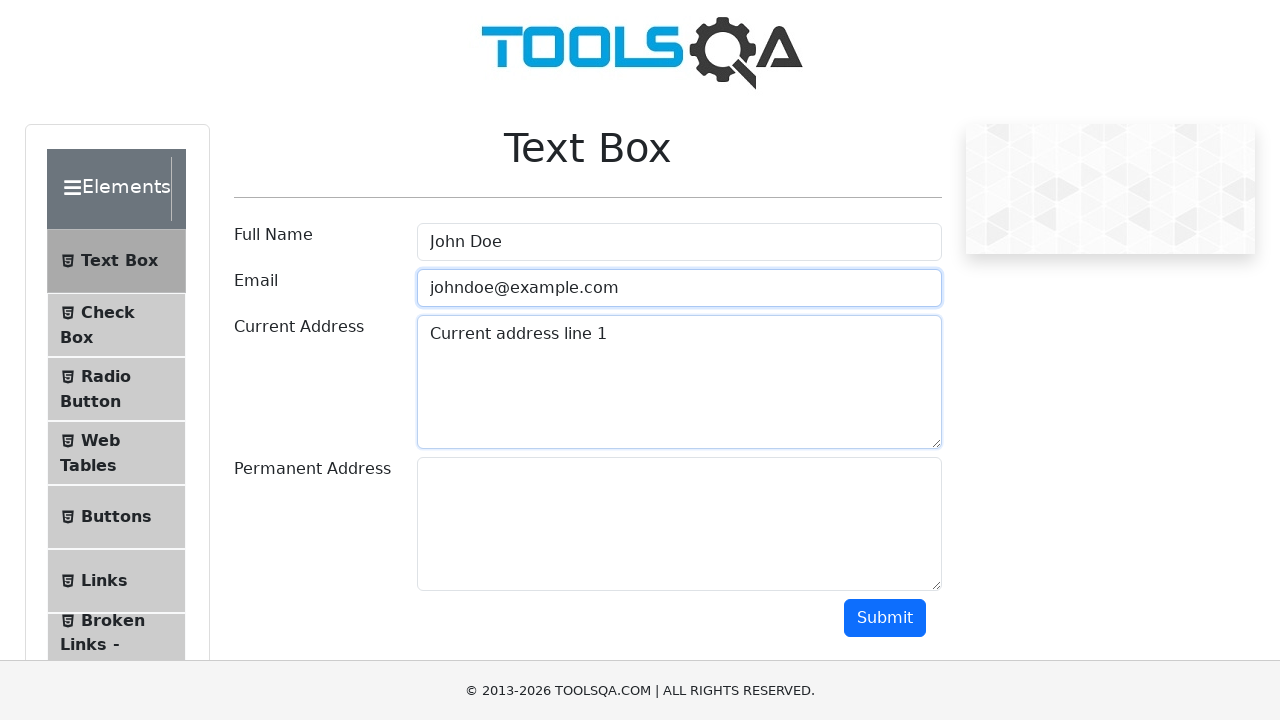

Filled permanent address field with 'Permanent Address line 1' on #permanentAddress
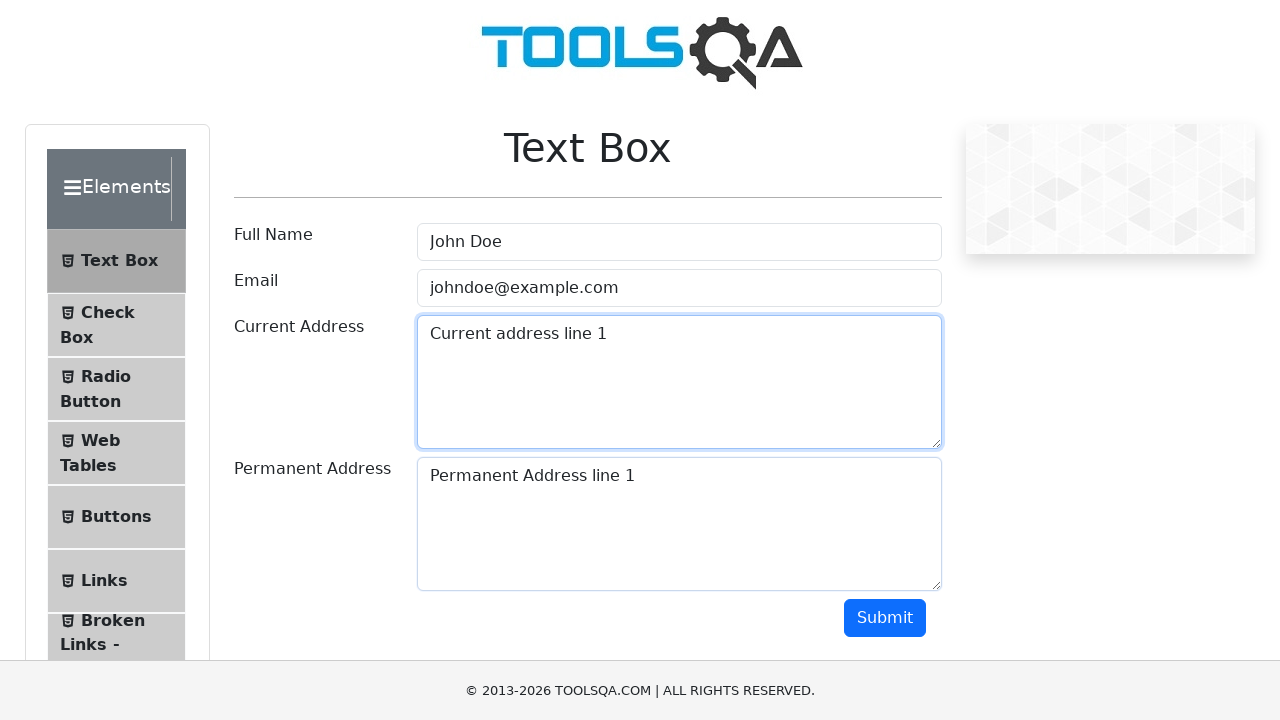

Clicked submit button to submit form at (885, 618) on #submit
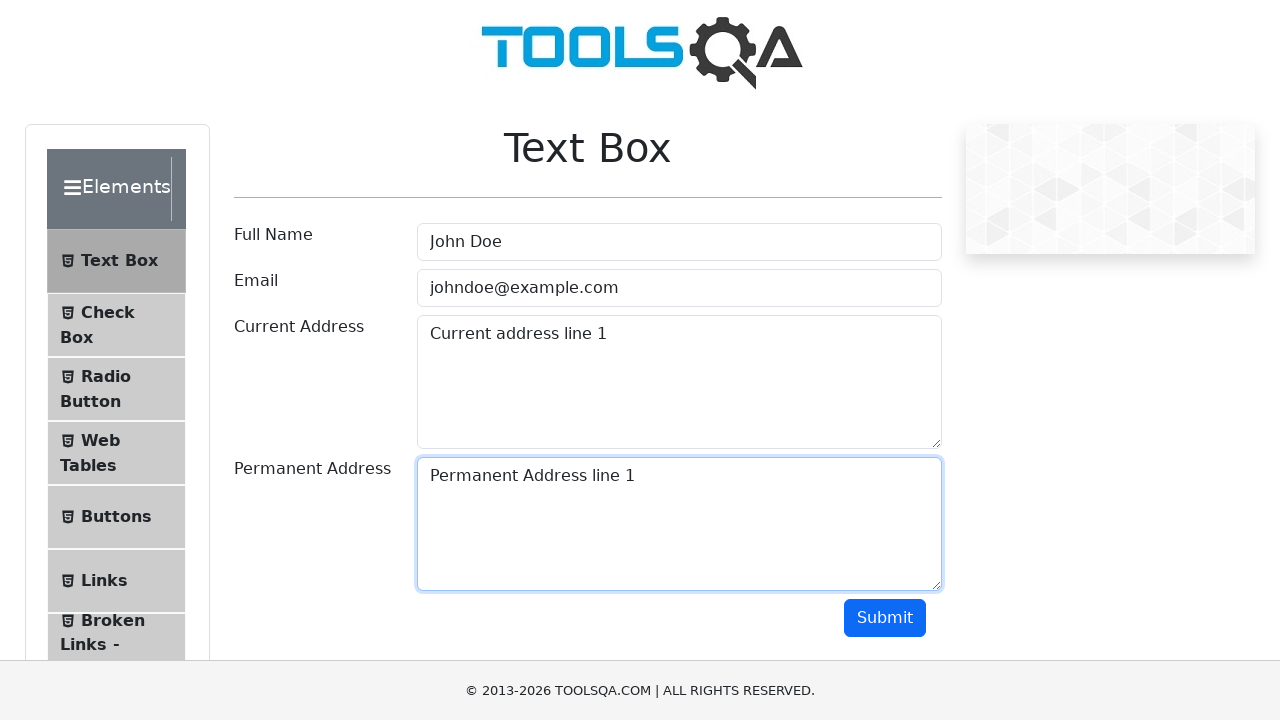

Form output loaded and validated
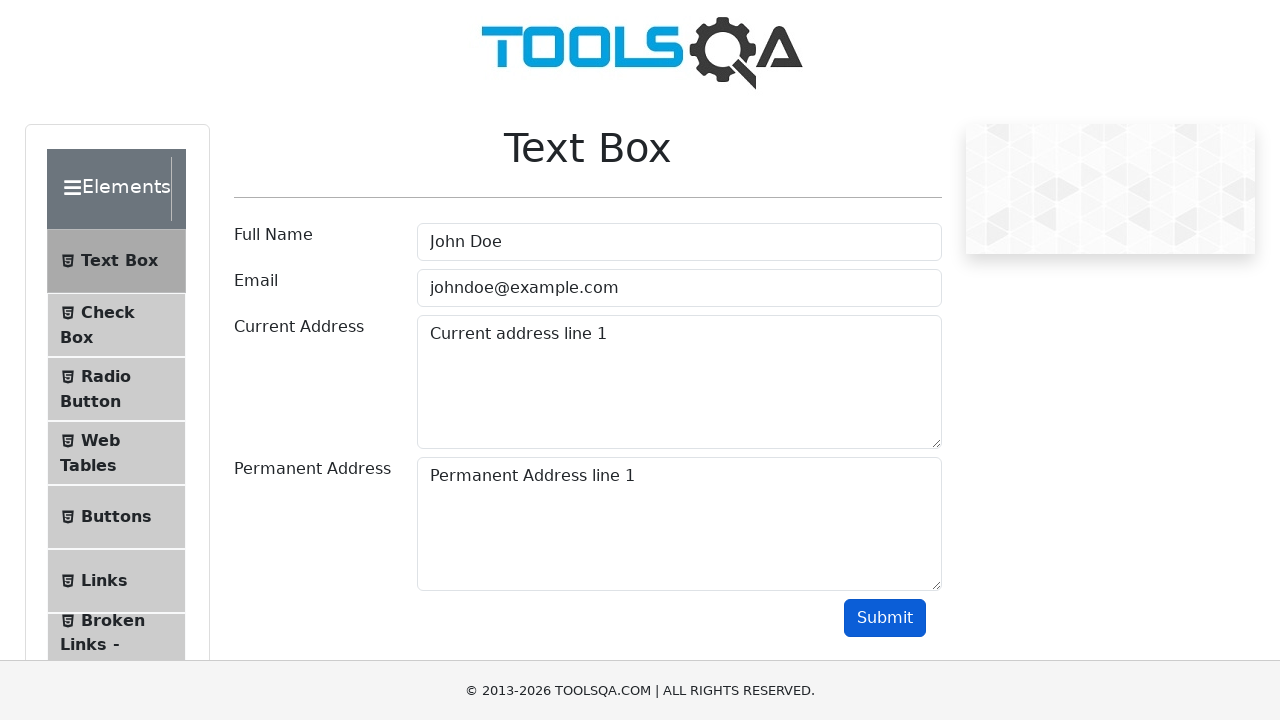

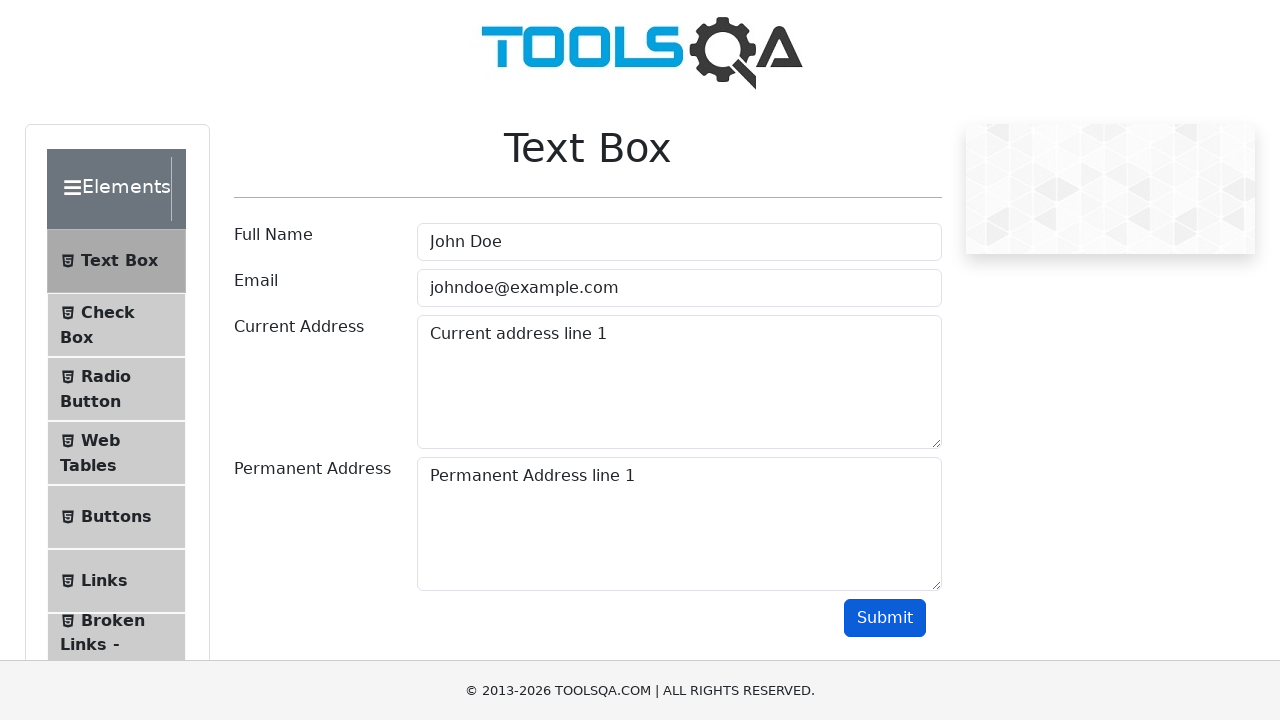